Tests browser window positioning and resizing by navigating to W3Schools, then adjusting the window position and size, and verifying the changes were applied correctly.

Starting URL: https://www.w3schools.com/

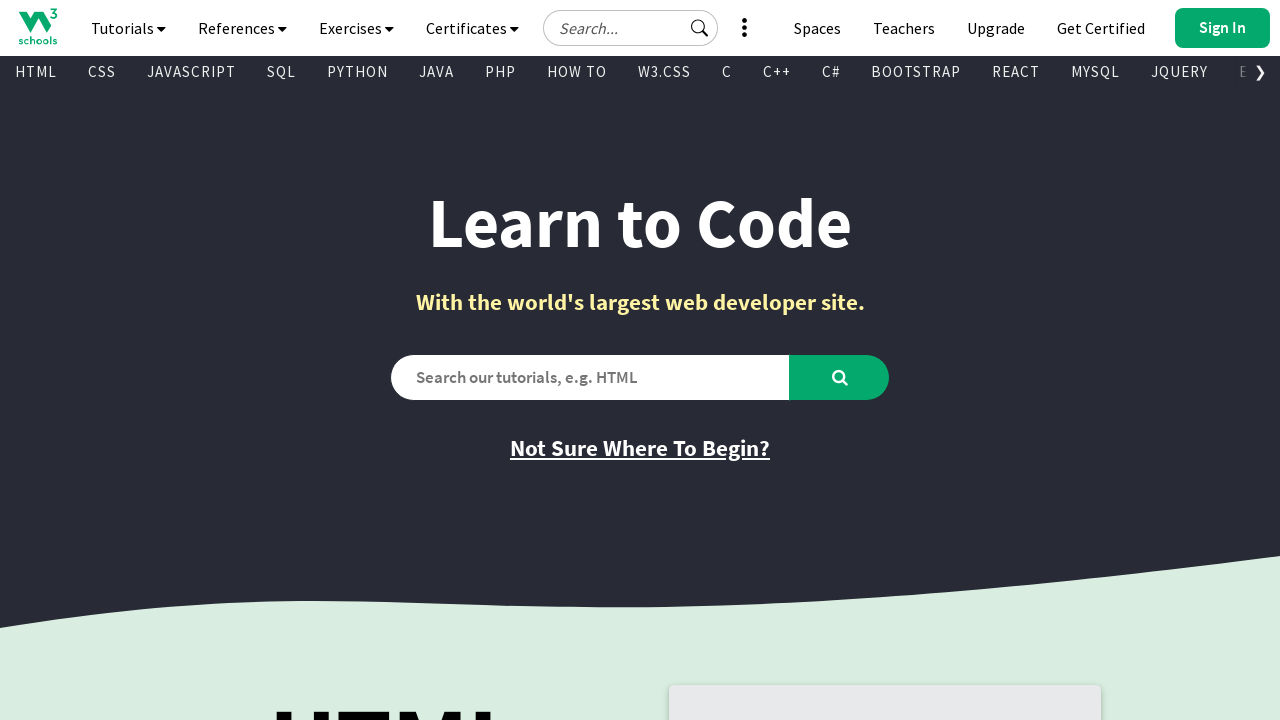

Navigated to W3Schools home page
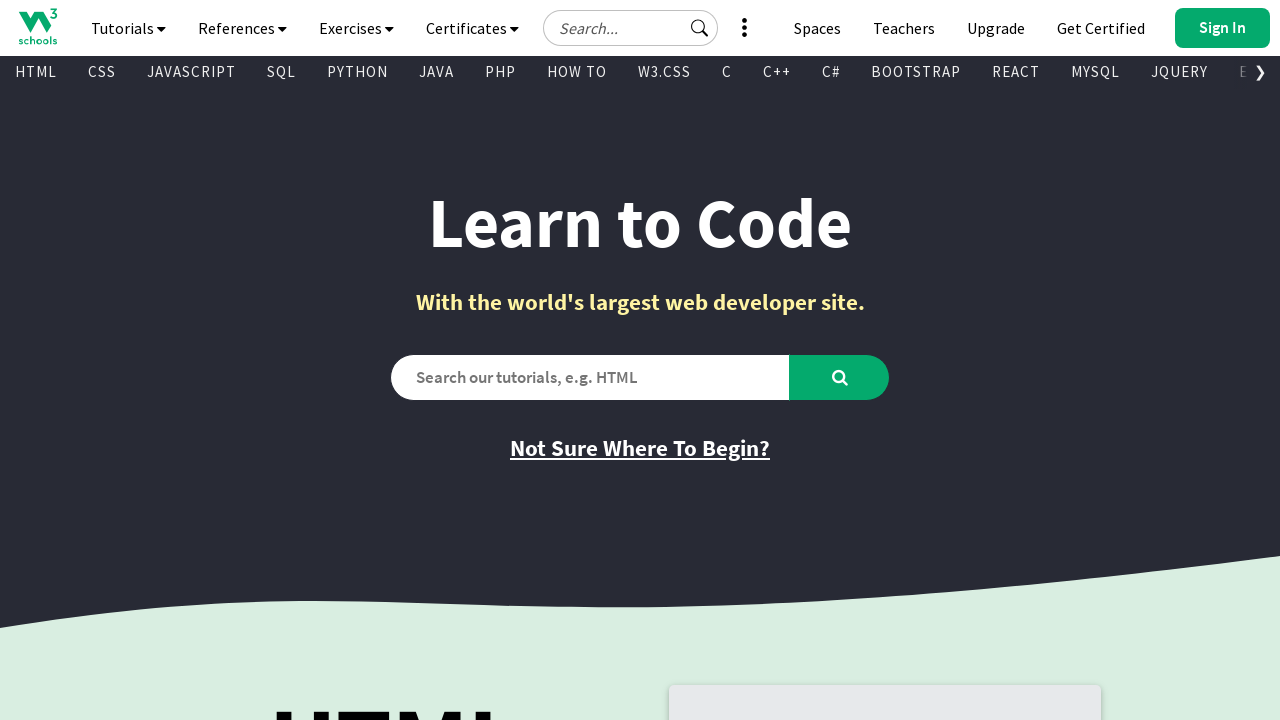

Set viewport size to 600x600 pixels
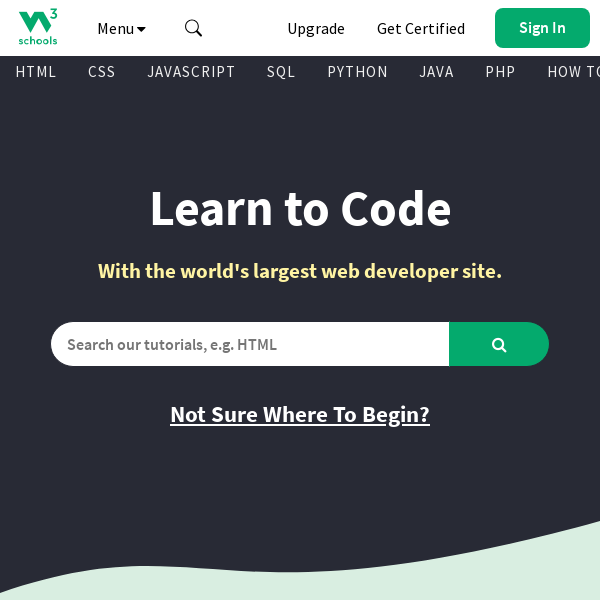

Verified viewport width is 600 pixels
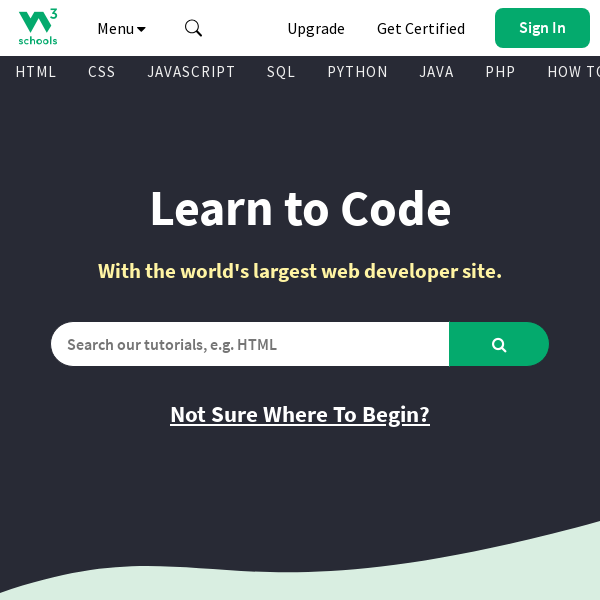

Verified viewport height is 600 pixels
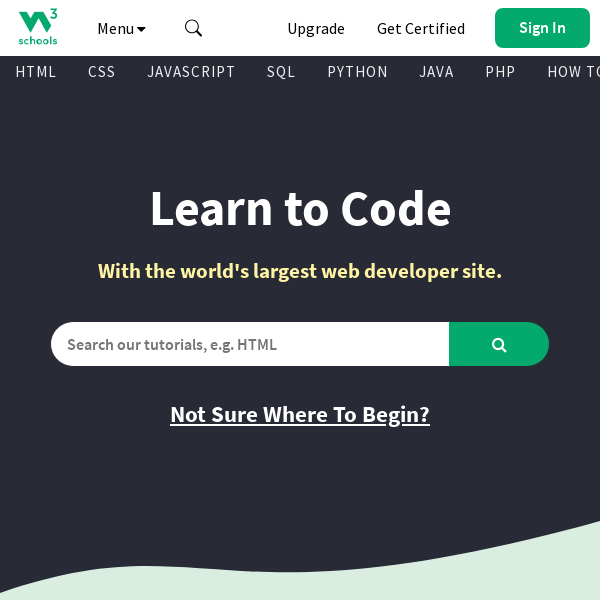

Waited 500ms for page to render at new viewport size
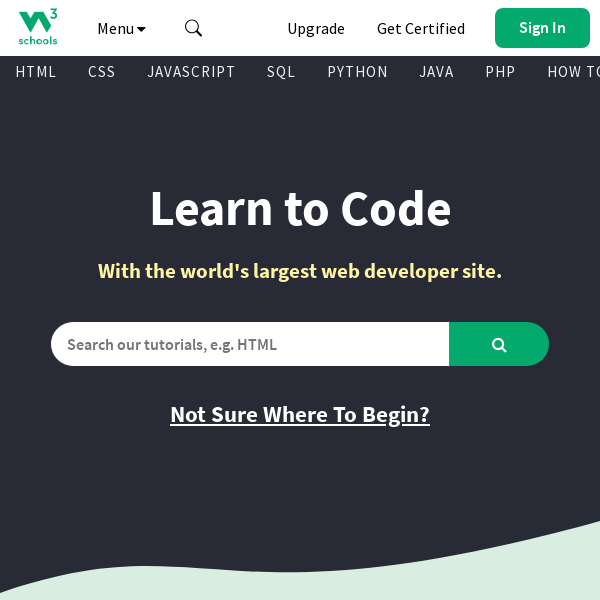

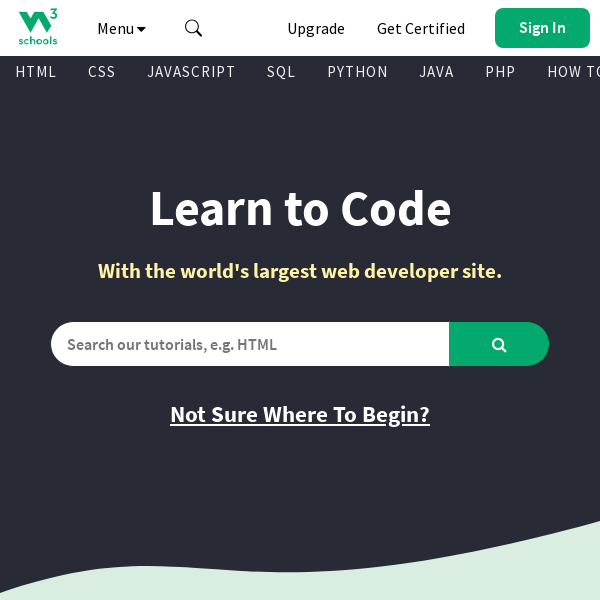